Tests simple JavaScript alert handling by clicking the Simple Alert button, reading the alert text, and accepting it

Starting URL: https://training-support.net/webelements/alerts

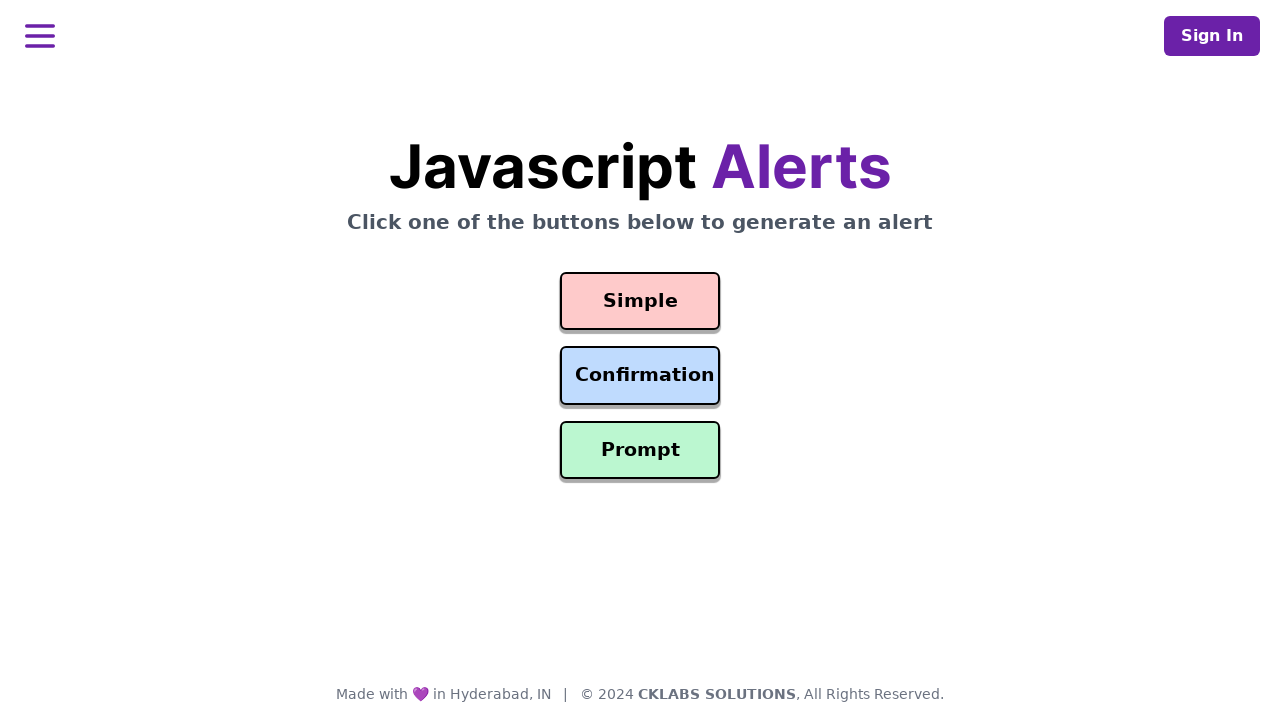

Clicked the Simple Alert button at (640, 301) on #simple
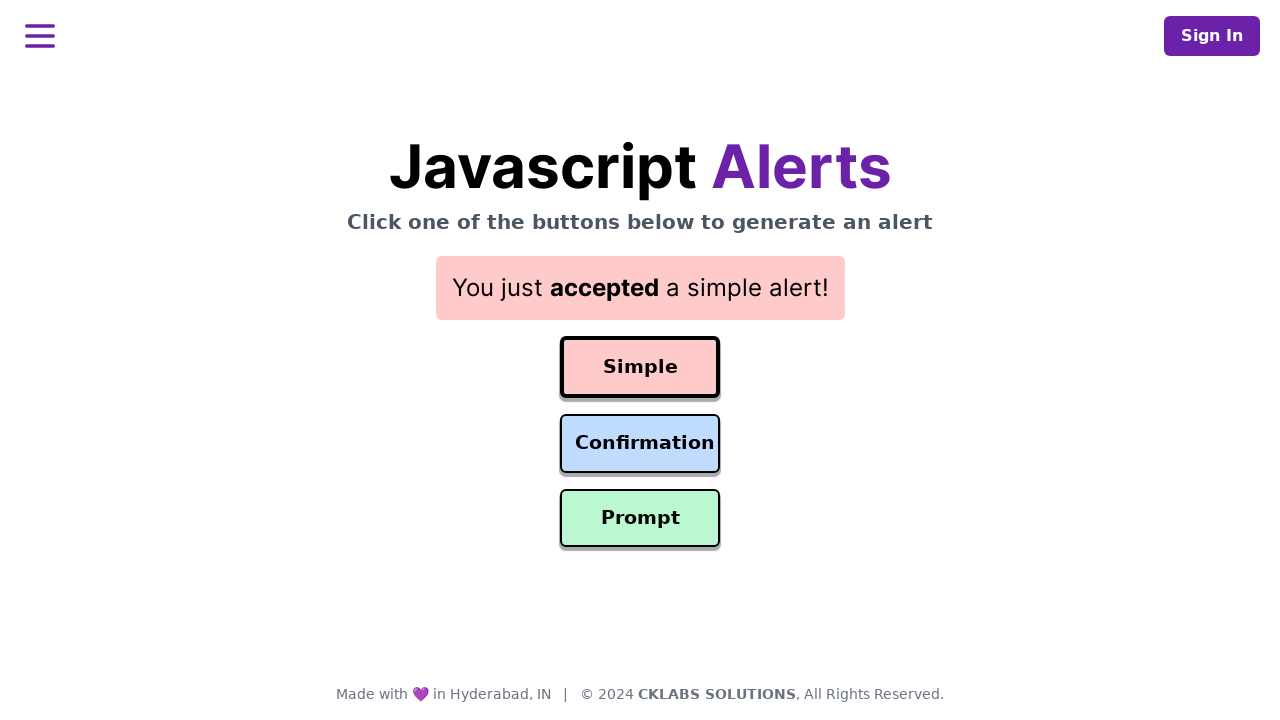

Set up dialog handler to accept alerts
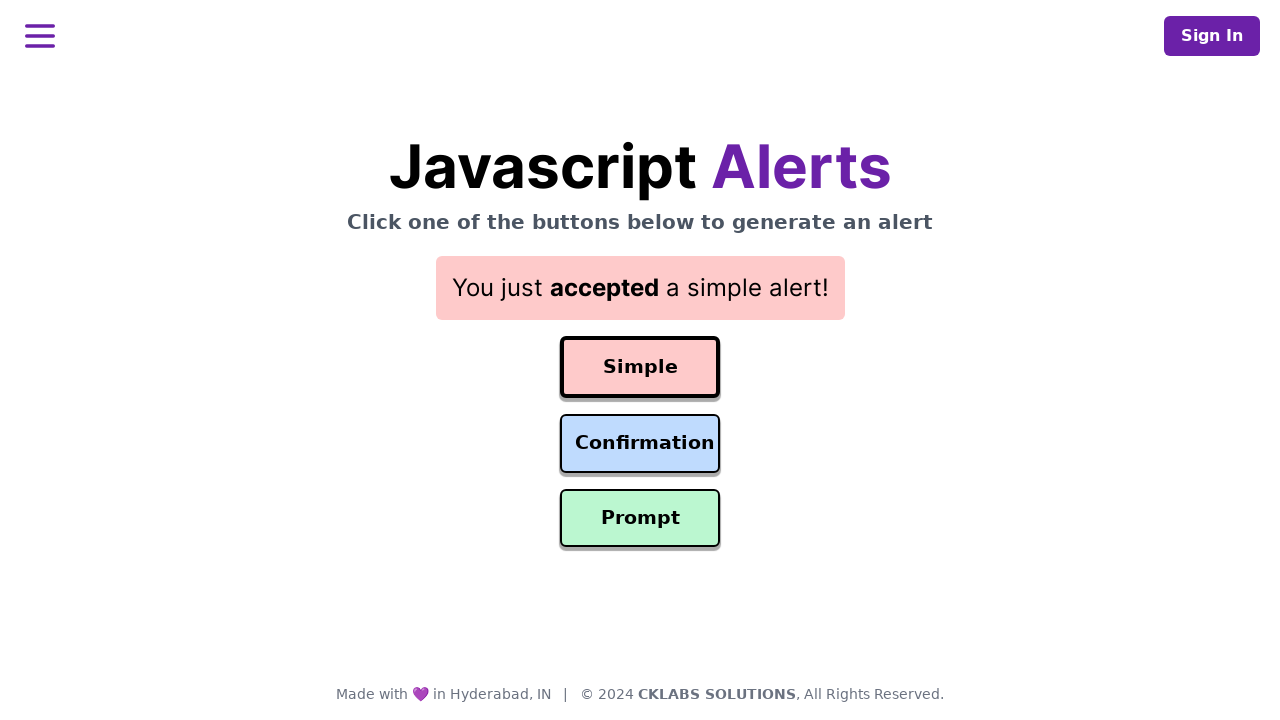

Waited 500ms for alert to be processed
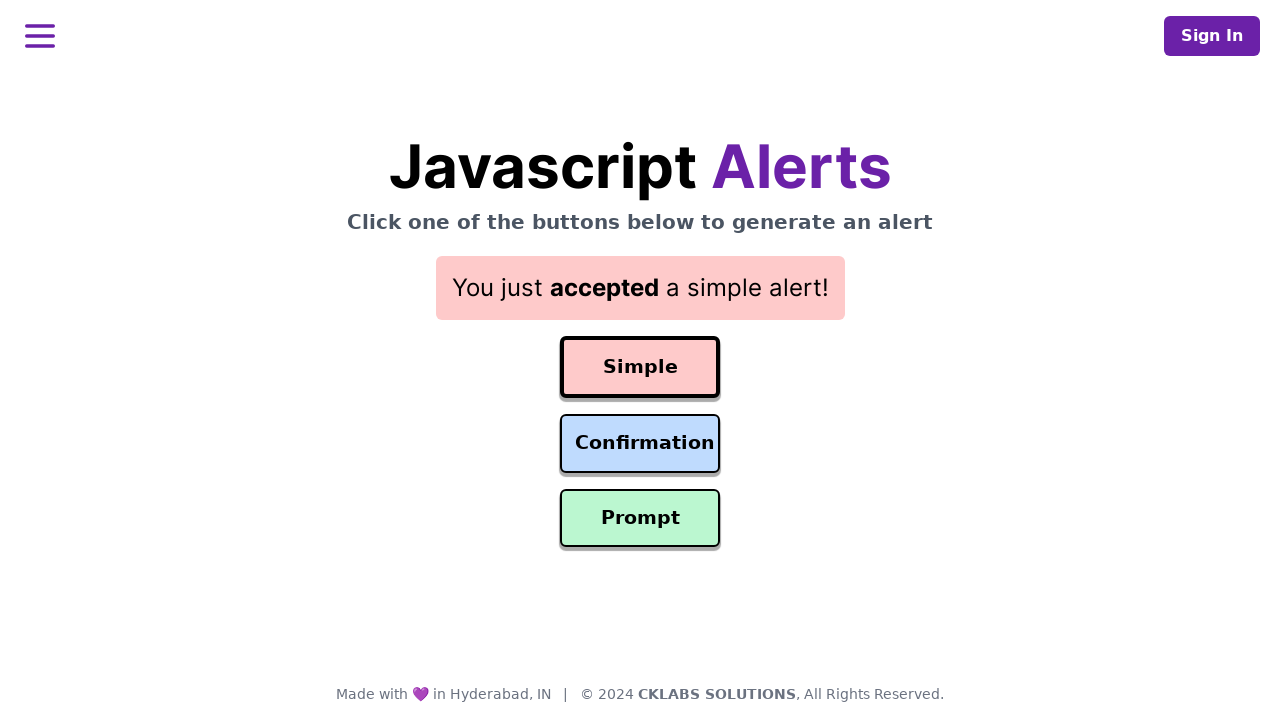

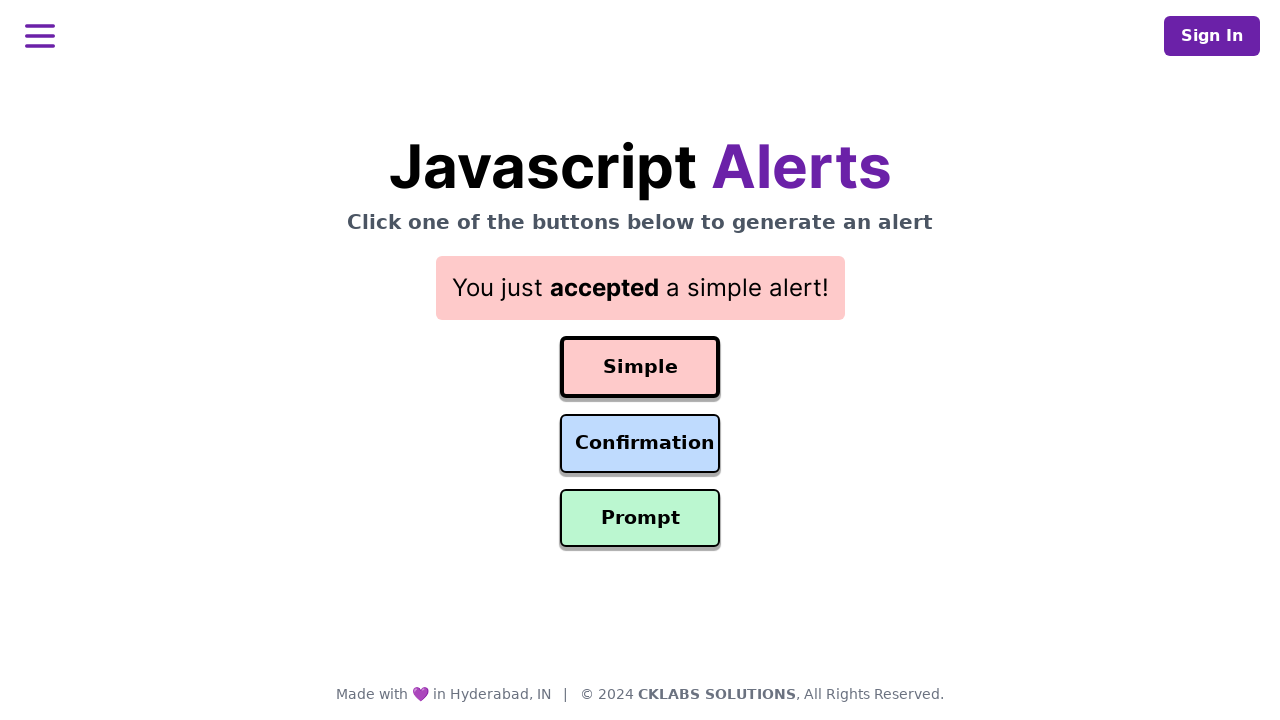